Tests clicking button using partial text match

Starting URL: https://formy-project.herokuapp.com/modal

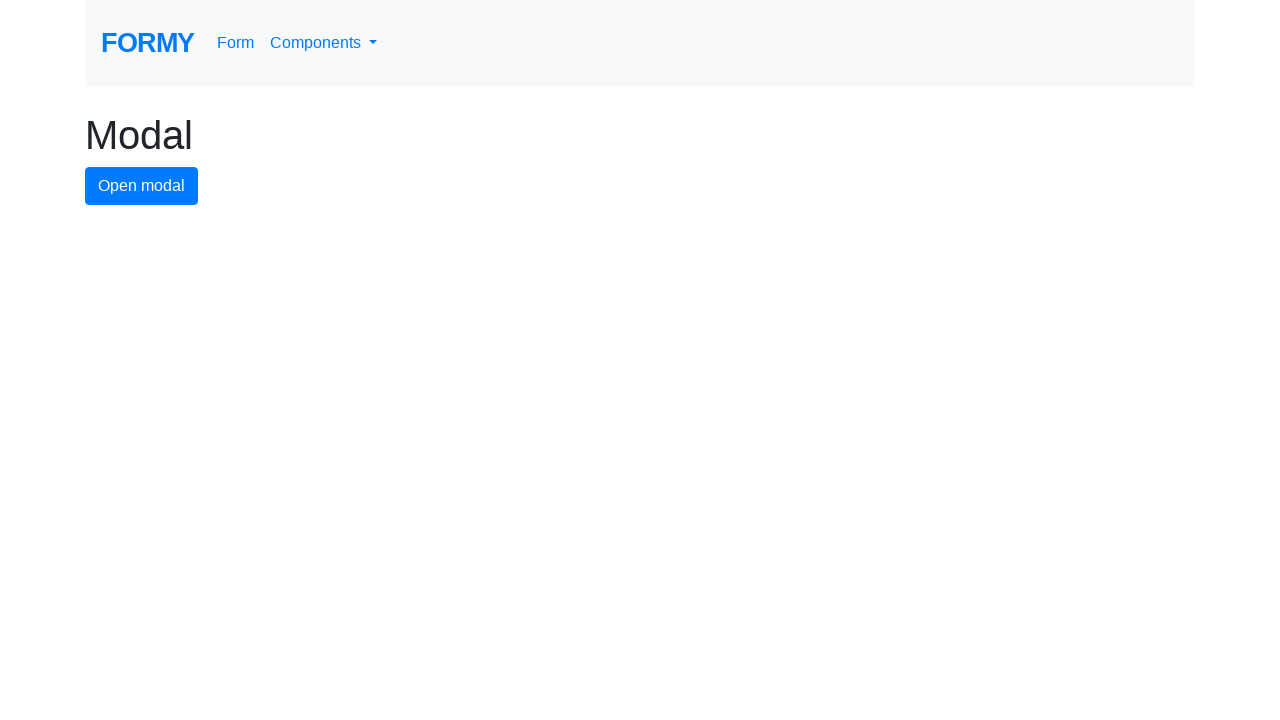

Navigated to modal test page
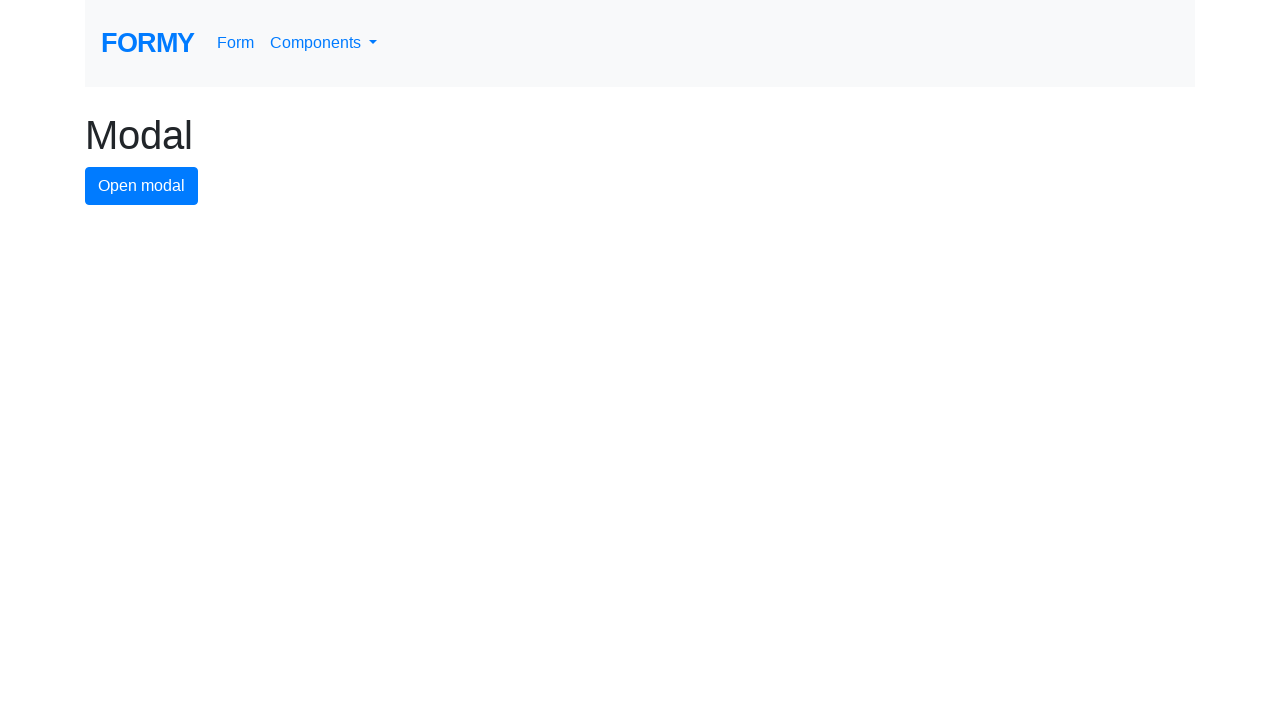

Clicked button with partial text match 'Open' at (142, 186) on xpath=//form/button[contains(text(), 'Open')]
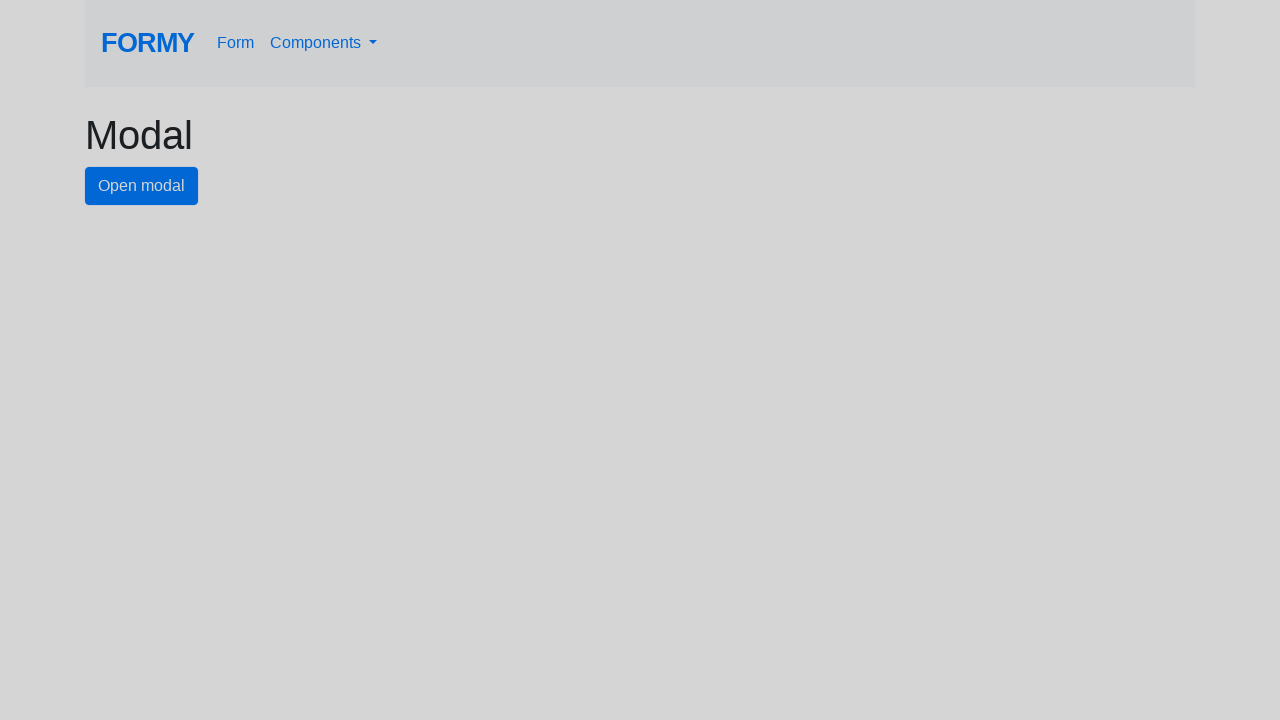

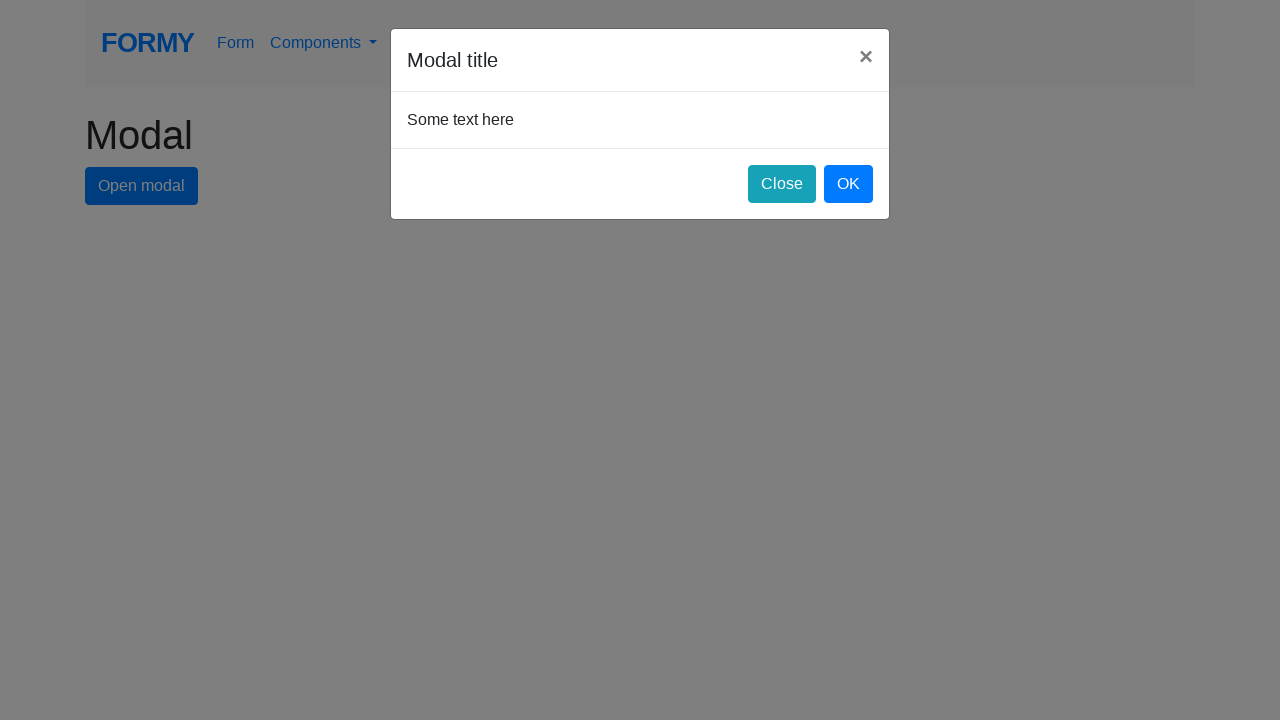